Tests keyboard key press functionality by sending Space and Left arrow keys to an element and verifying the displayed result text matches the expected key press.

Starting URL: http://the-internet.herokuapp.com/key_presses

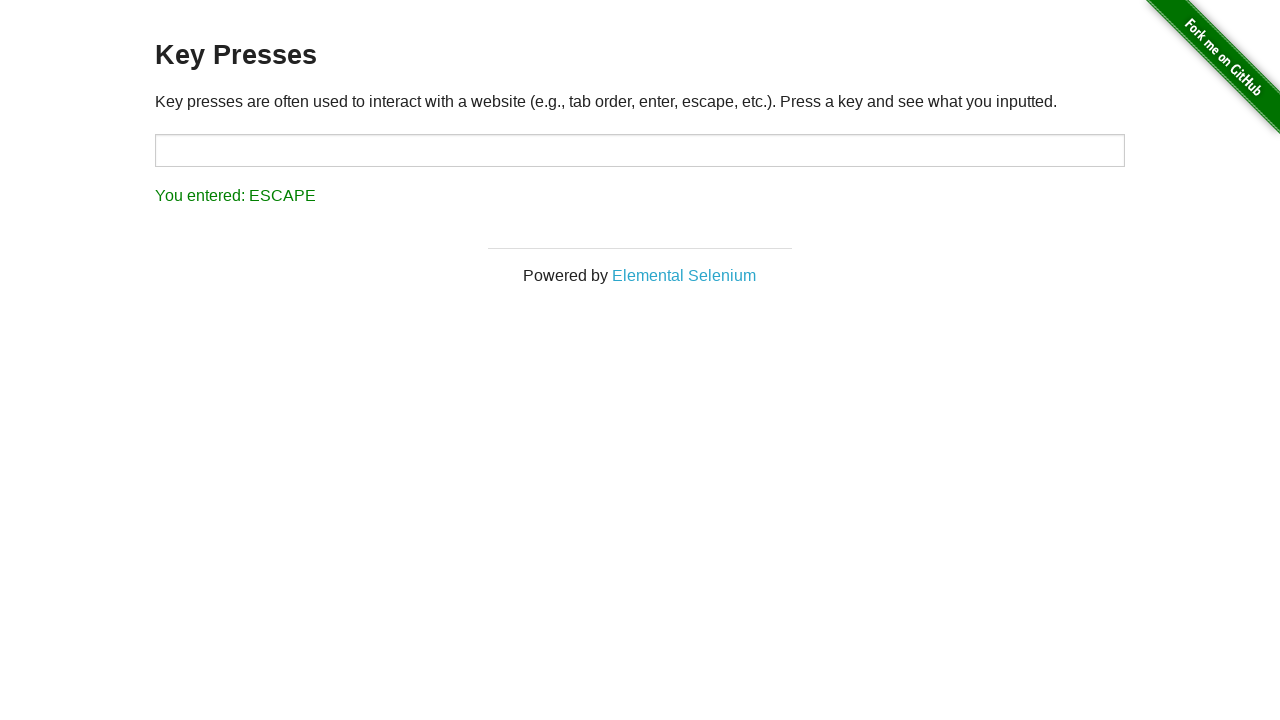

Pressed Space key on target element on #target
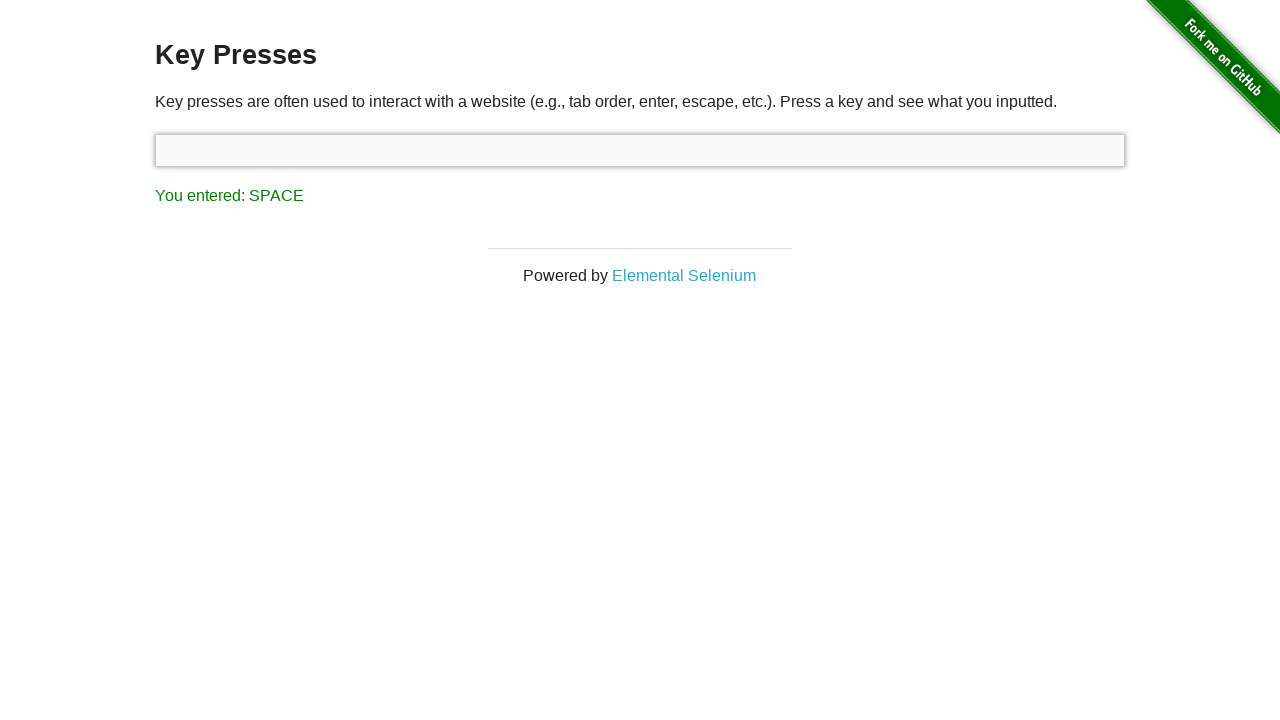

Result element loaded after Space key press
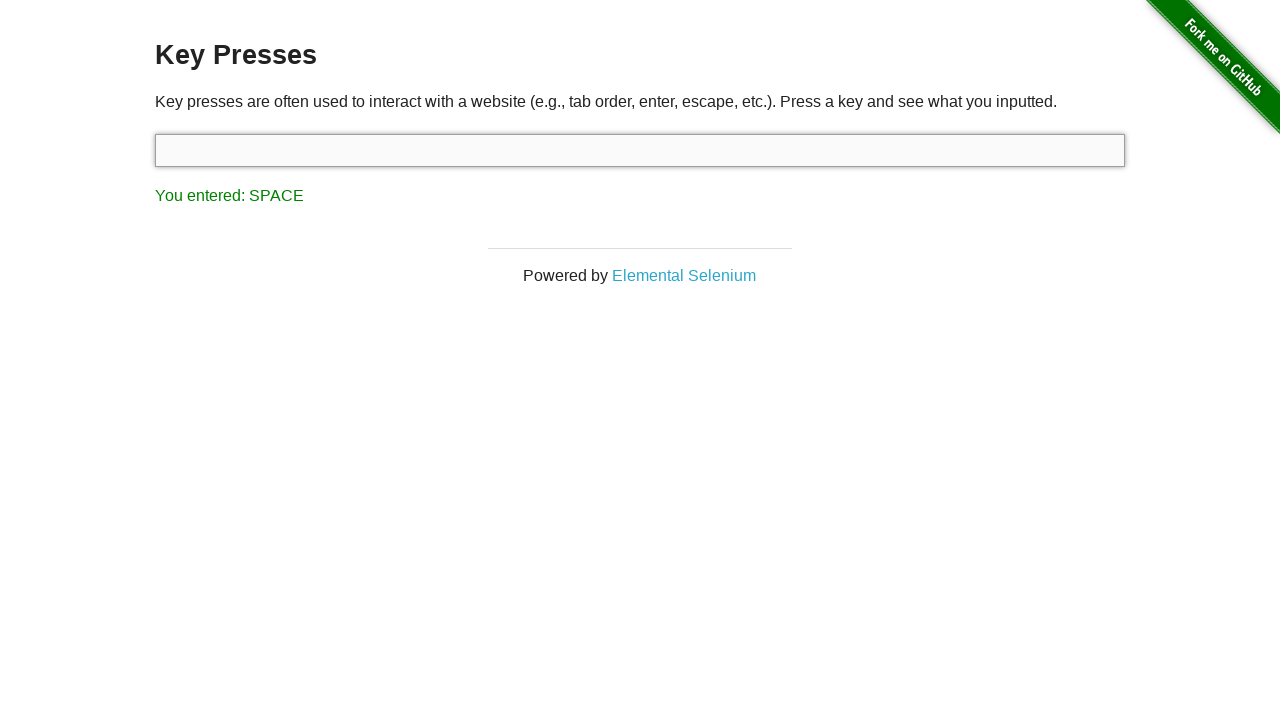

Retrieved result text content
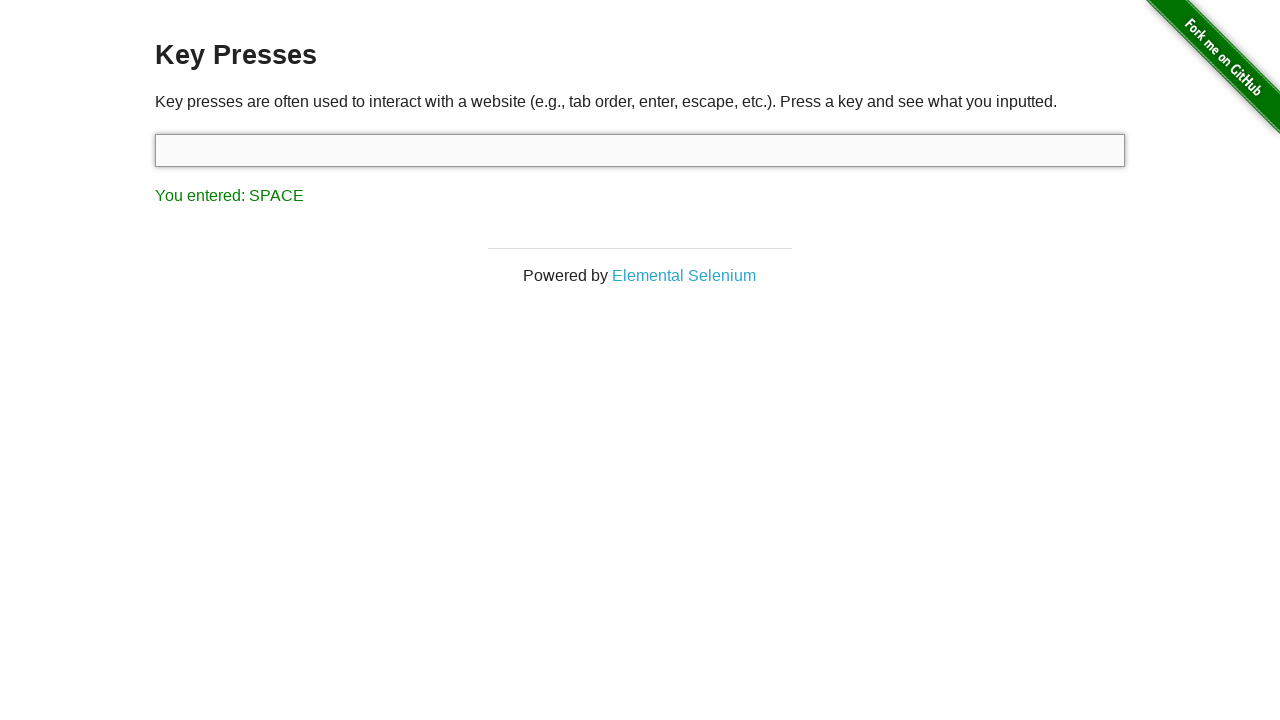

Verified result text matches 'You entered: SPACE'
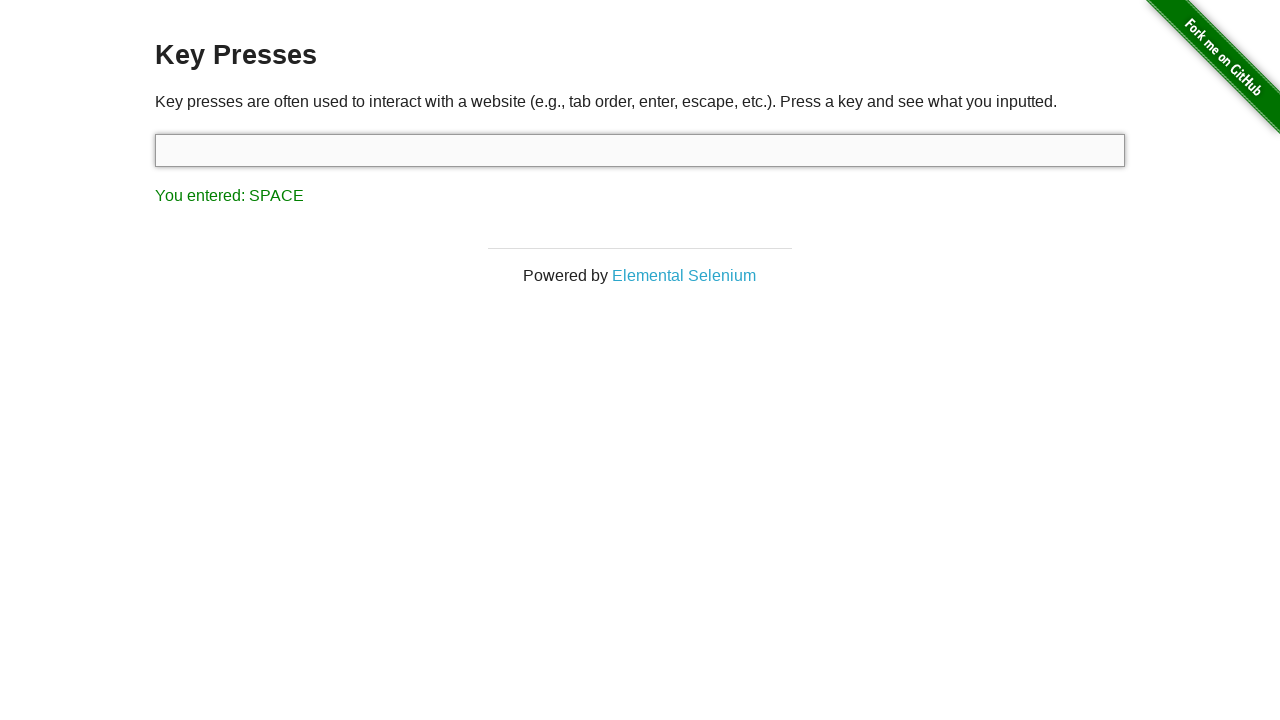

Pressed Left arrow key
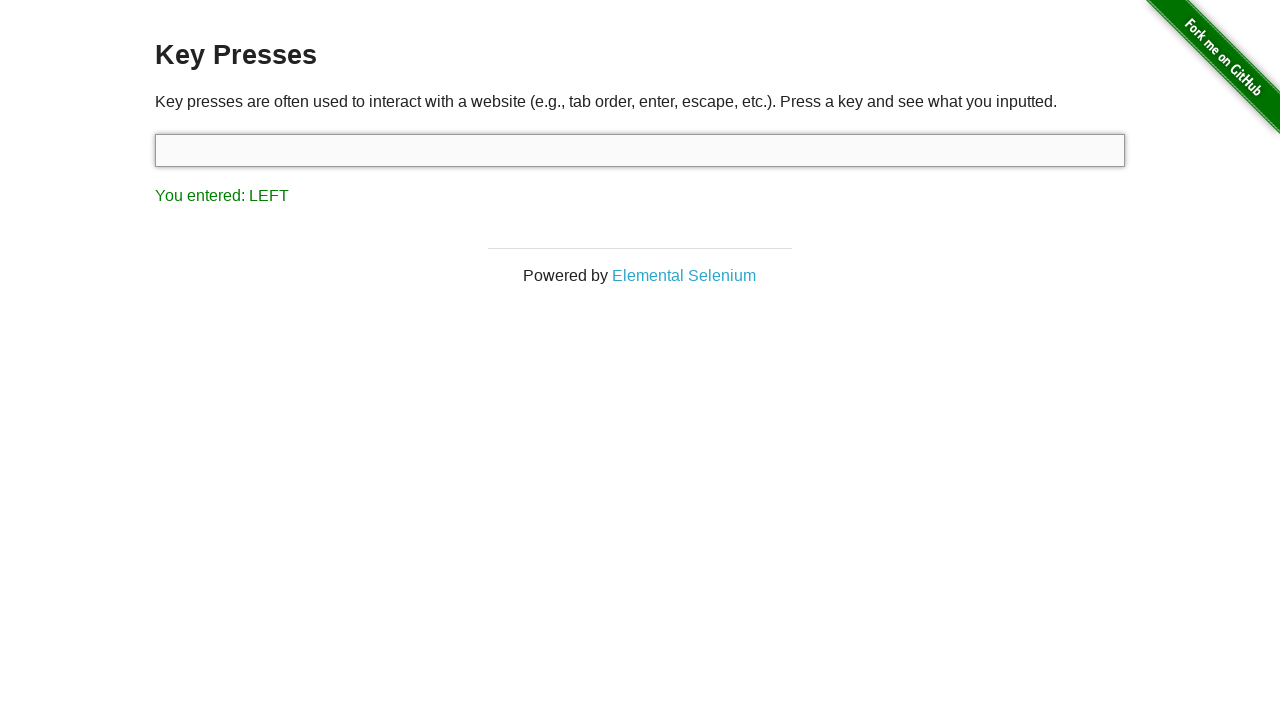

Retrieved result text content after Left arrow key press
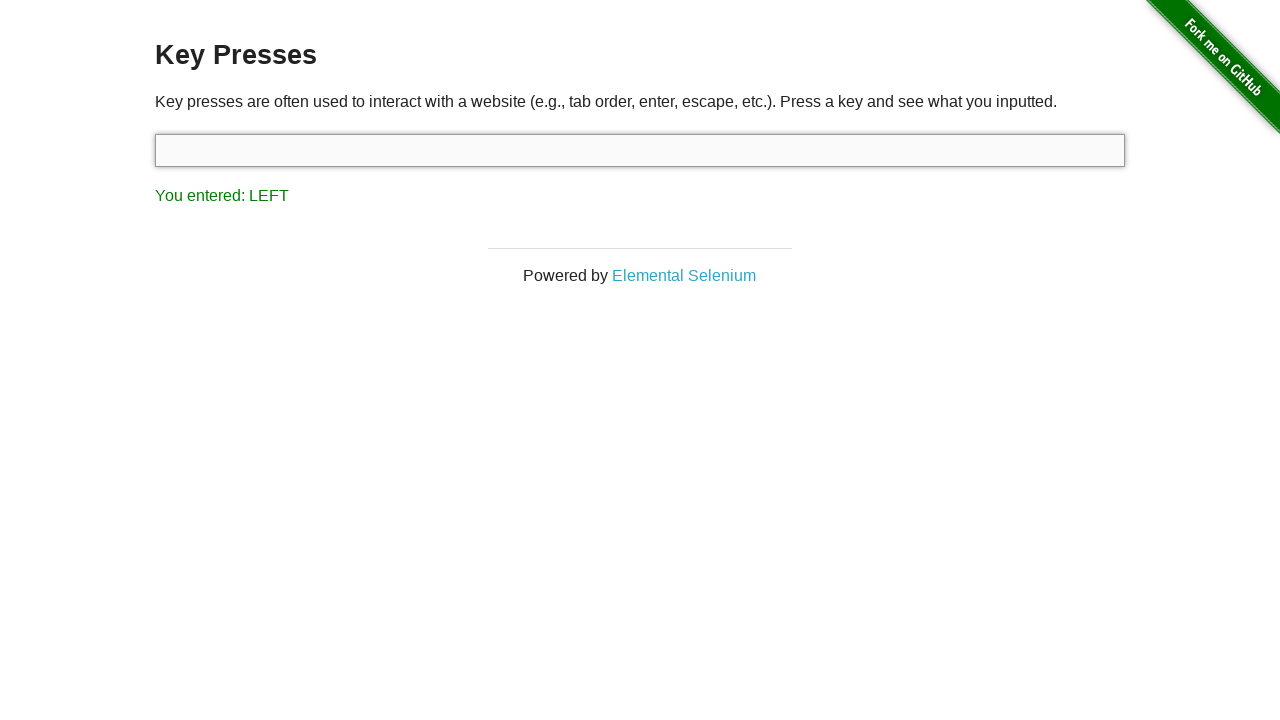

Verified result text matches 'You entered: LEFT'
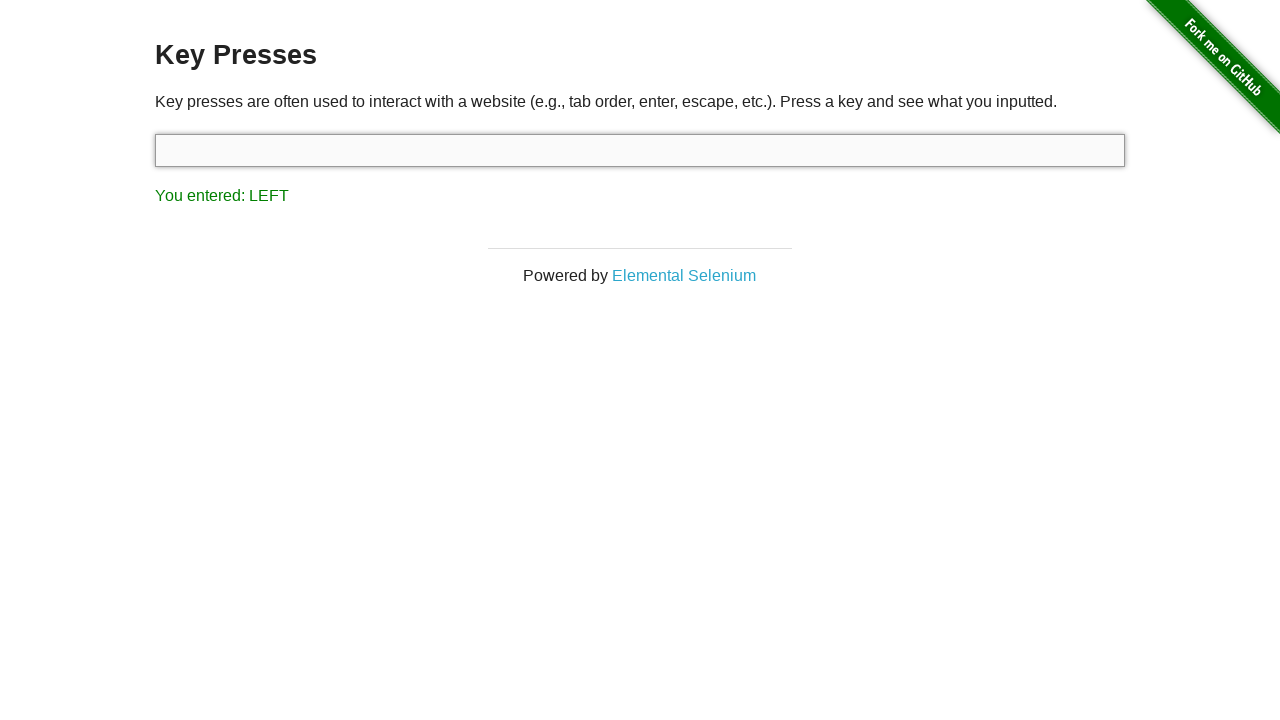

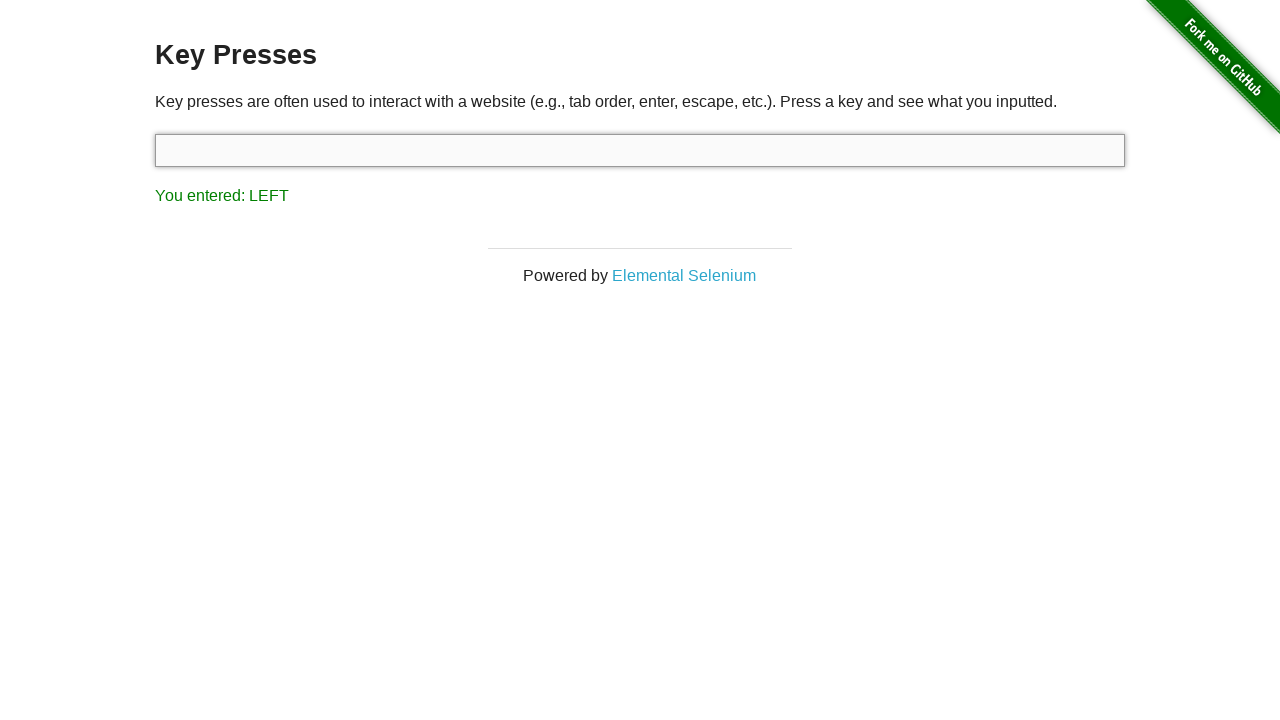